Tests selecting an option from a dropdown using Playwright's built-in select functionality to choose "Option 1" by its visible text, then verifies the selection.

Starting URL: https://the-internet.herokuapp.com/dropdown

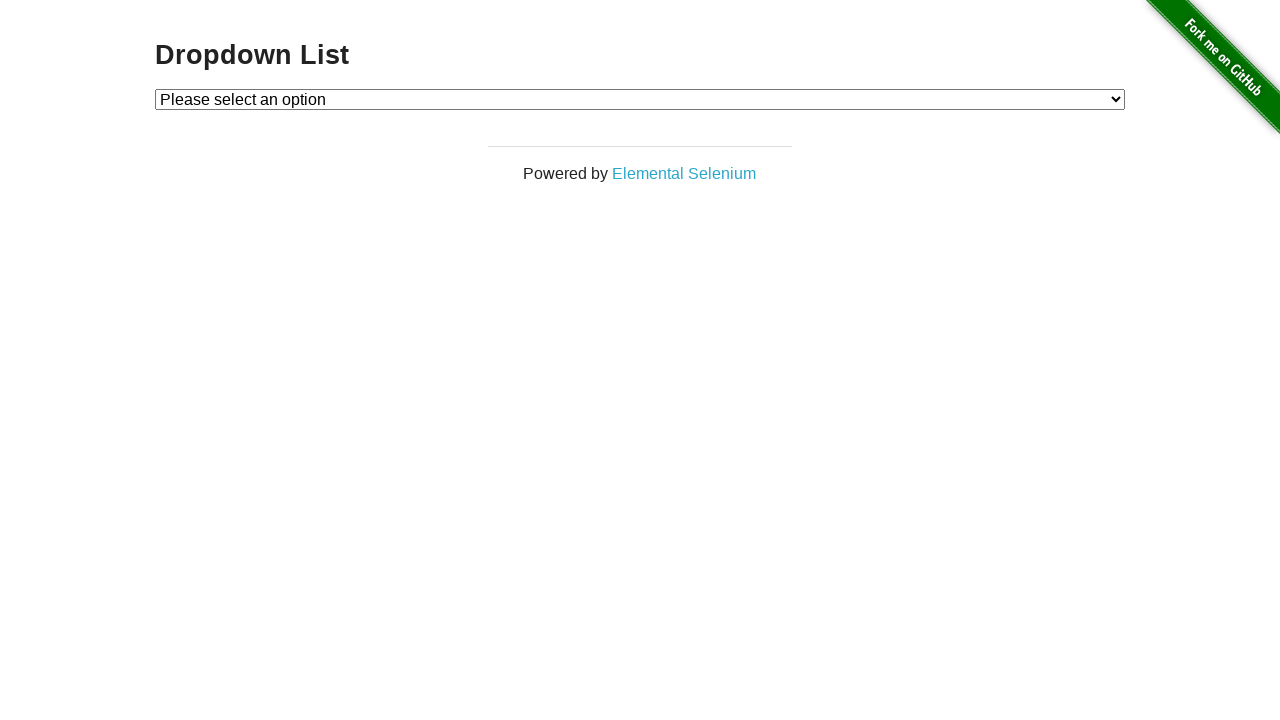

Navigated to dropdown page
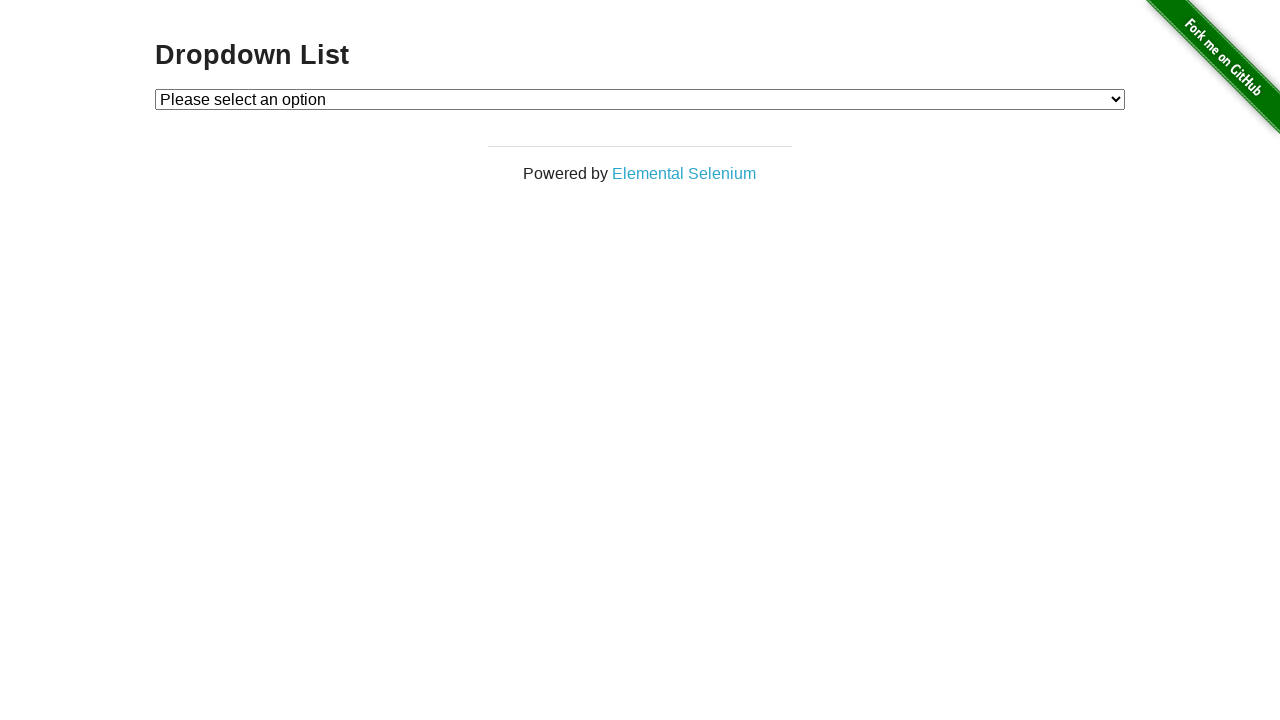

Selected 'Option 1' from dropdown using select method on #dropdown
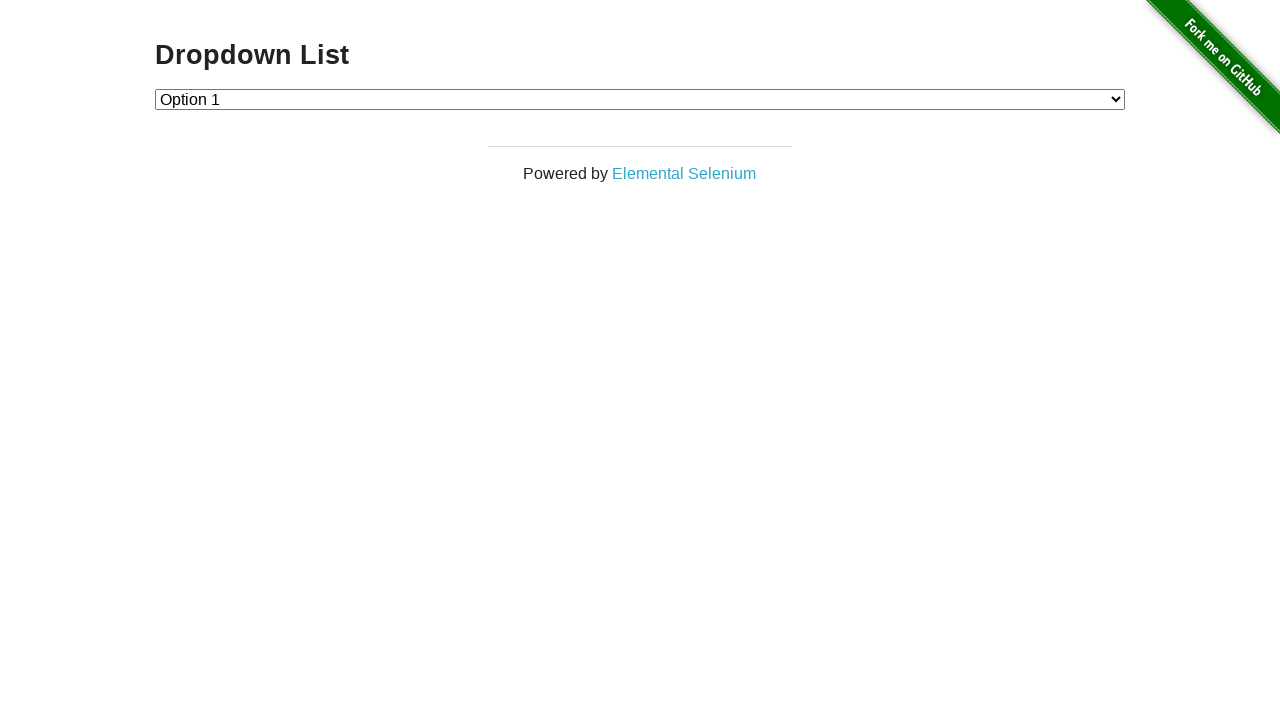

Retrieved selected value from dropdown
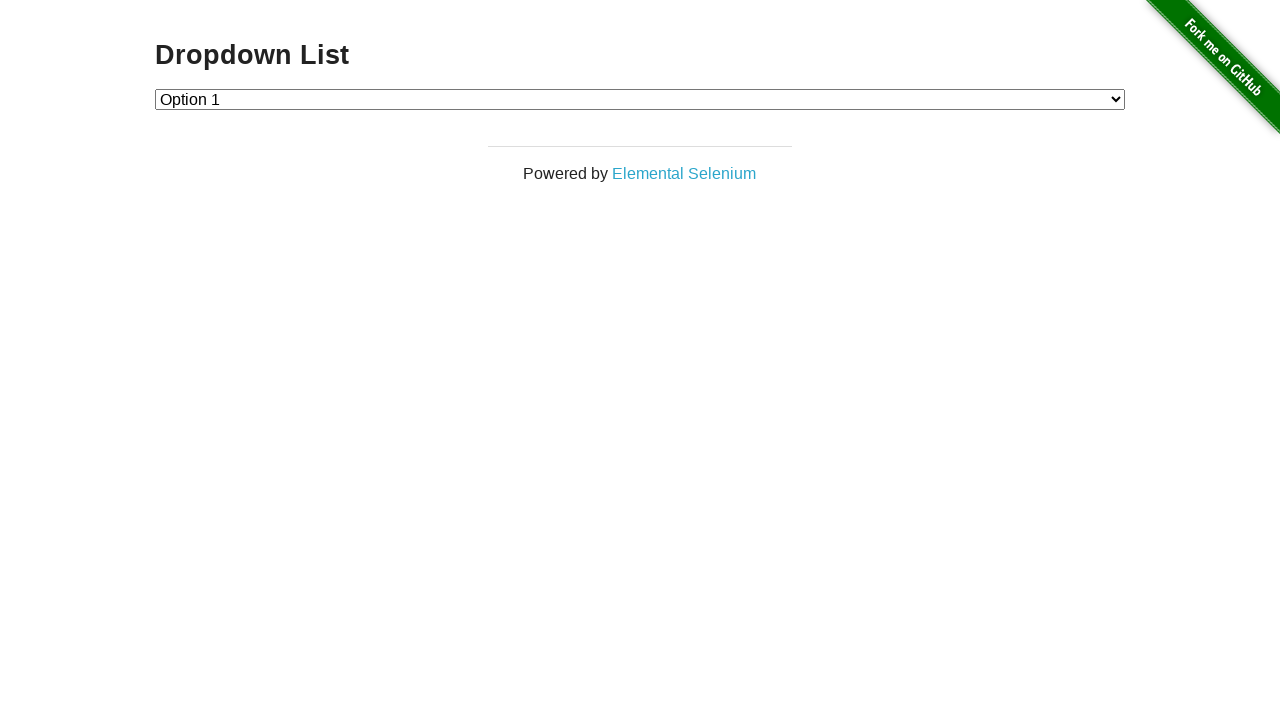

Verified that 'Option 1' (value='1') is selected
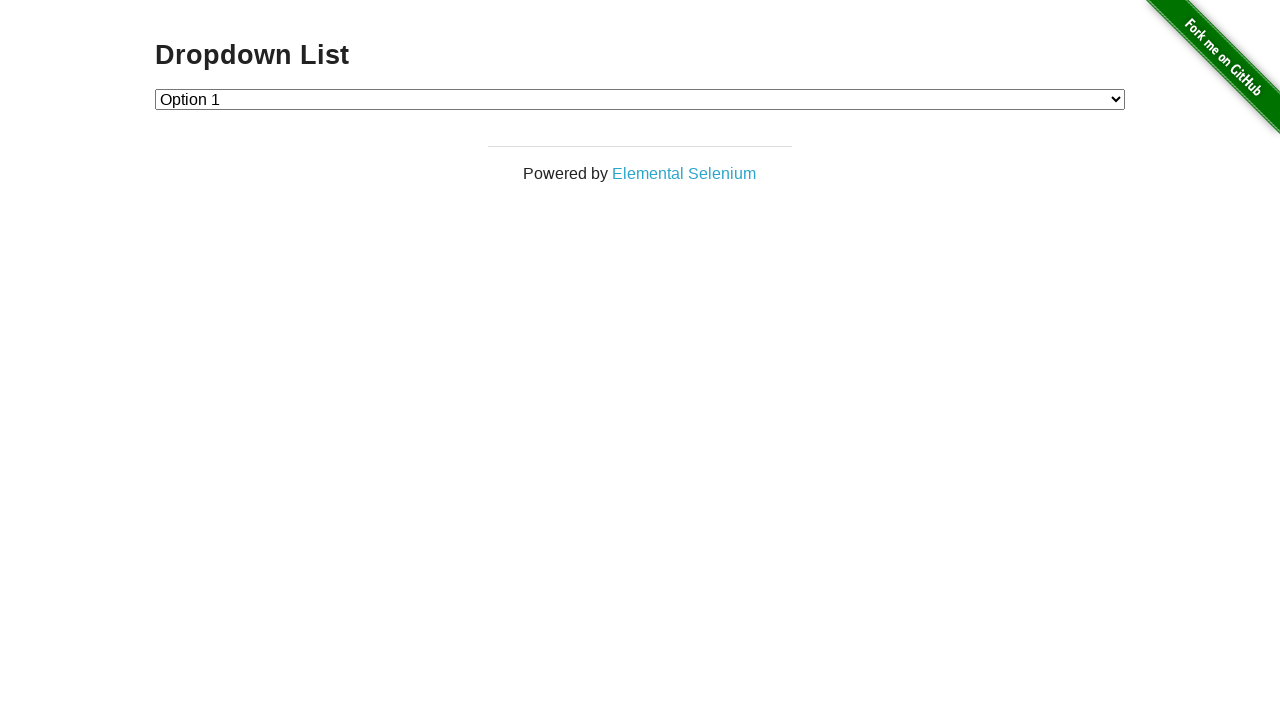

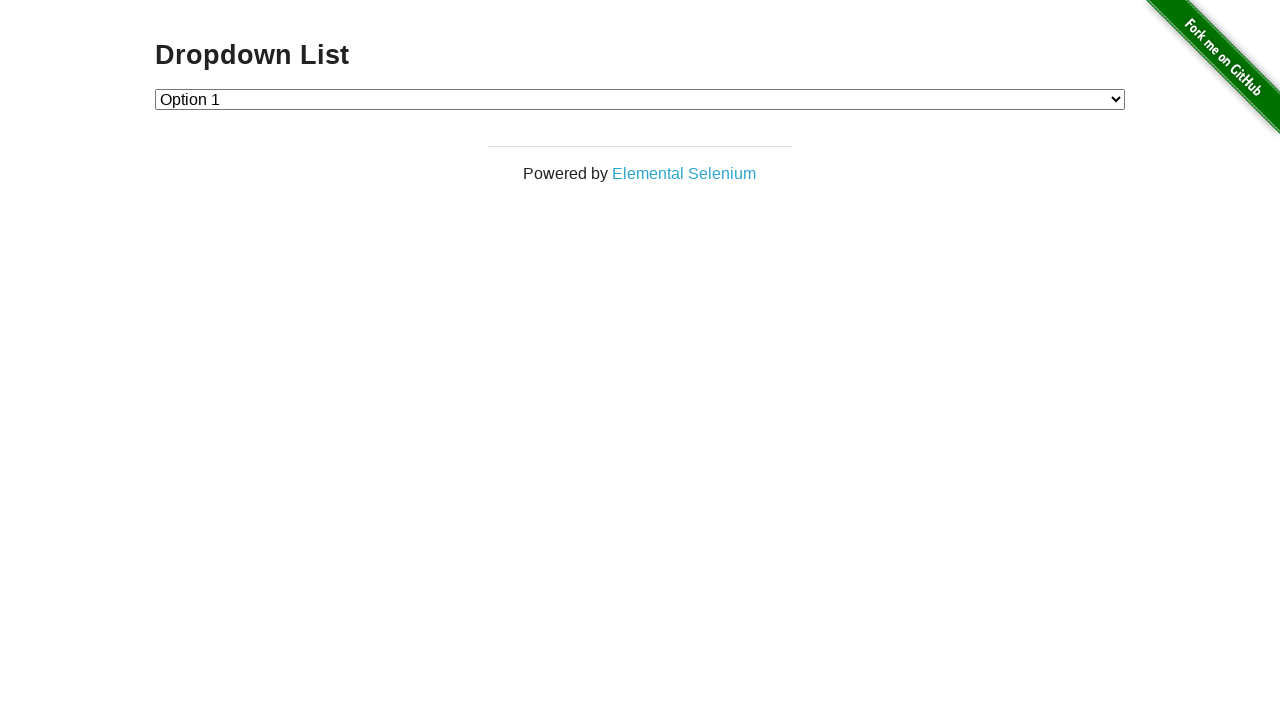